Tests element highlighting functionality by navigating to a page with a large table, finding a specific element, applying a red dashed border style to highlight it, waiting briefly, then reverting the style back to its original state.

Starting URL: http://the-internet.herokuapp.com/large

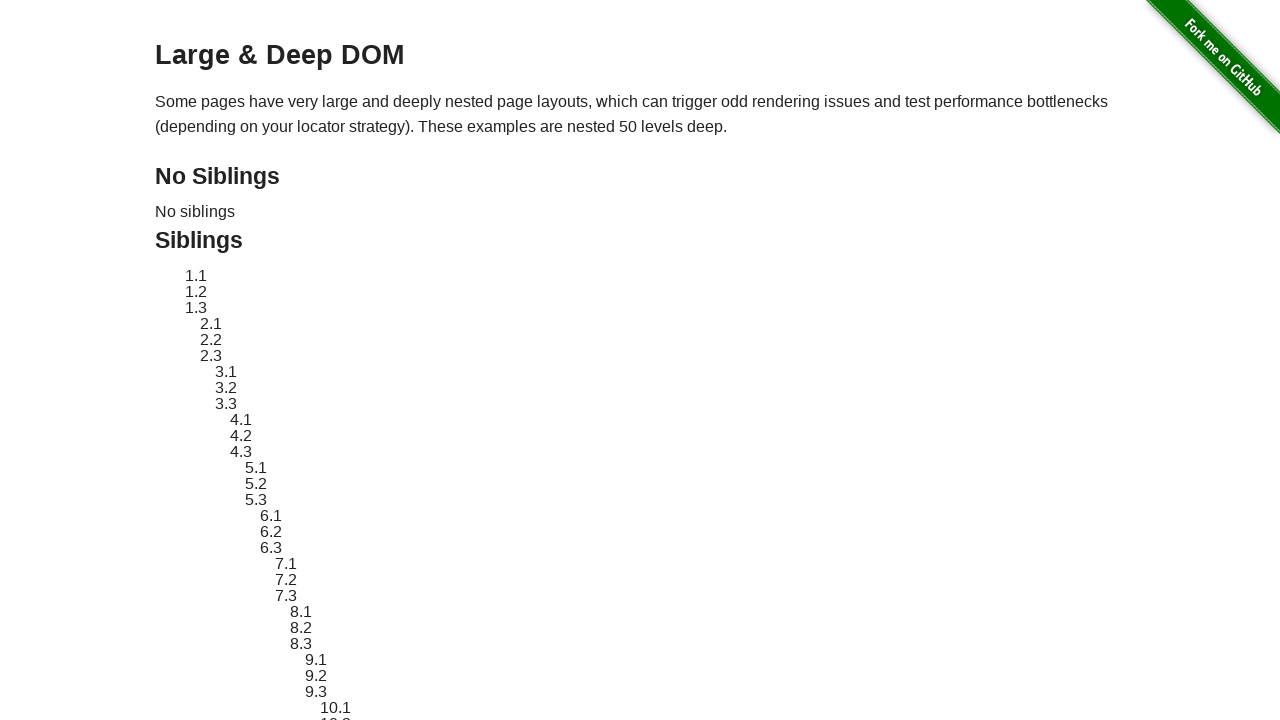

Located target element with ID 'sibling-2.3'
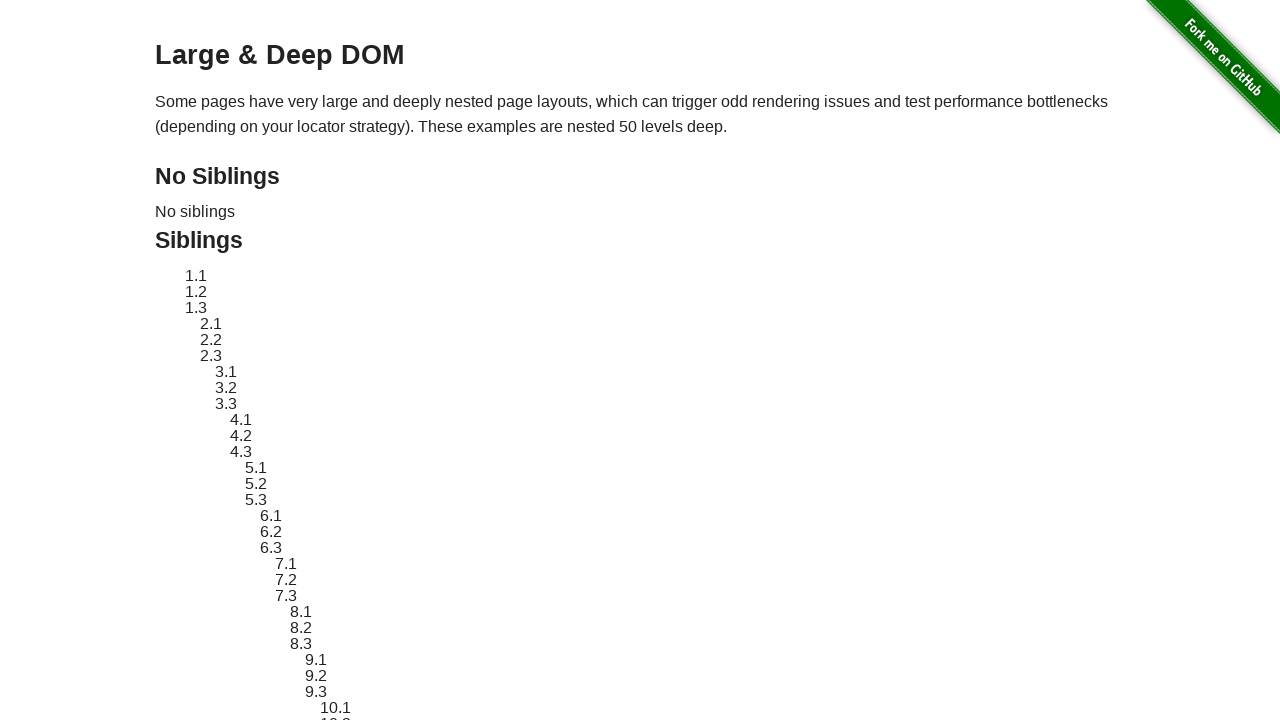

Element became visible
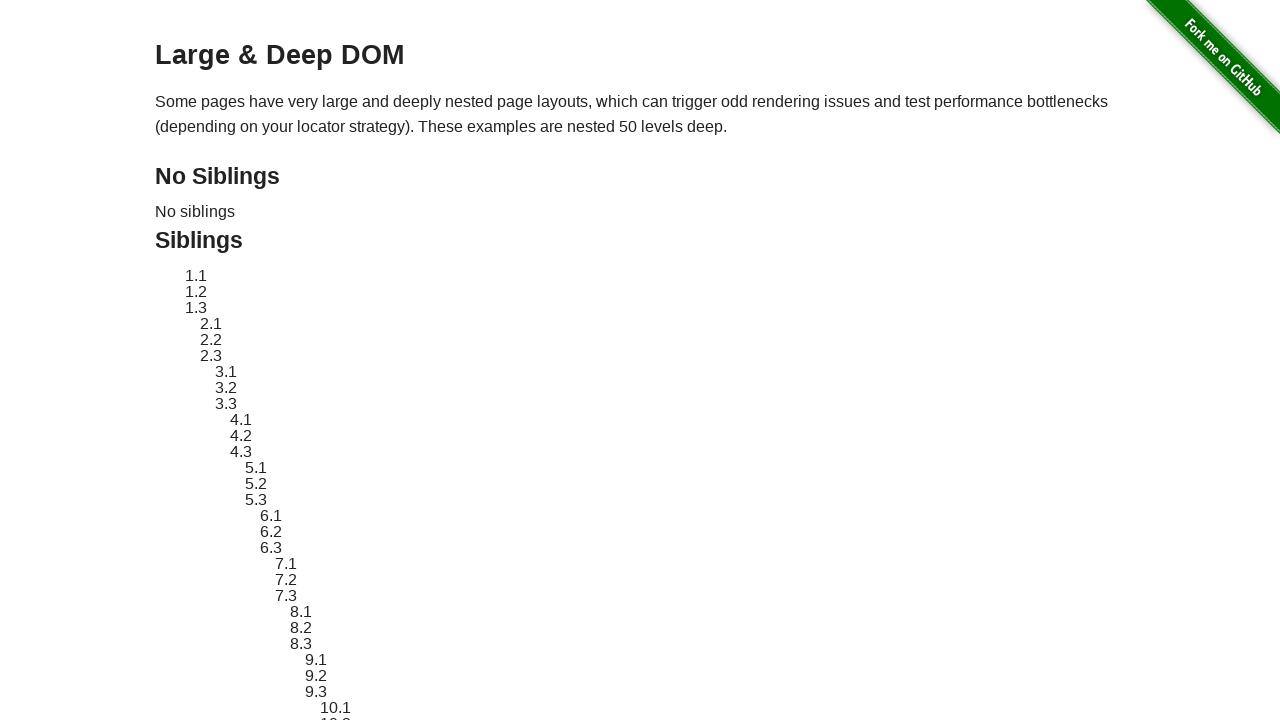

Stored original style attribute
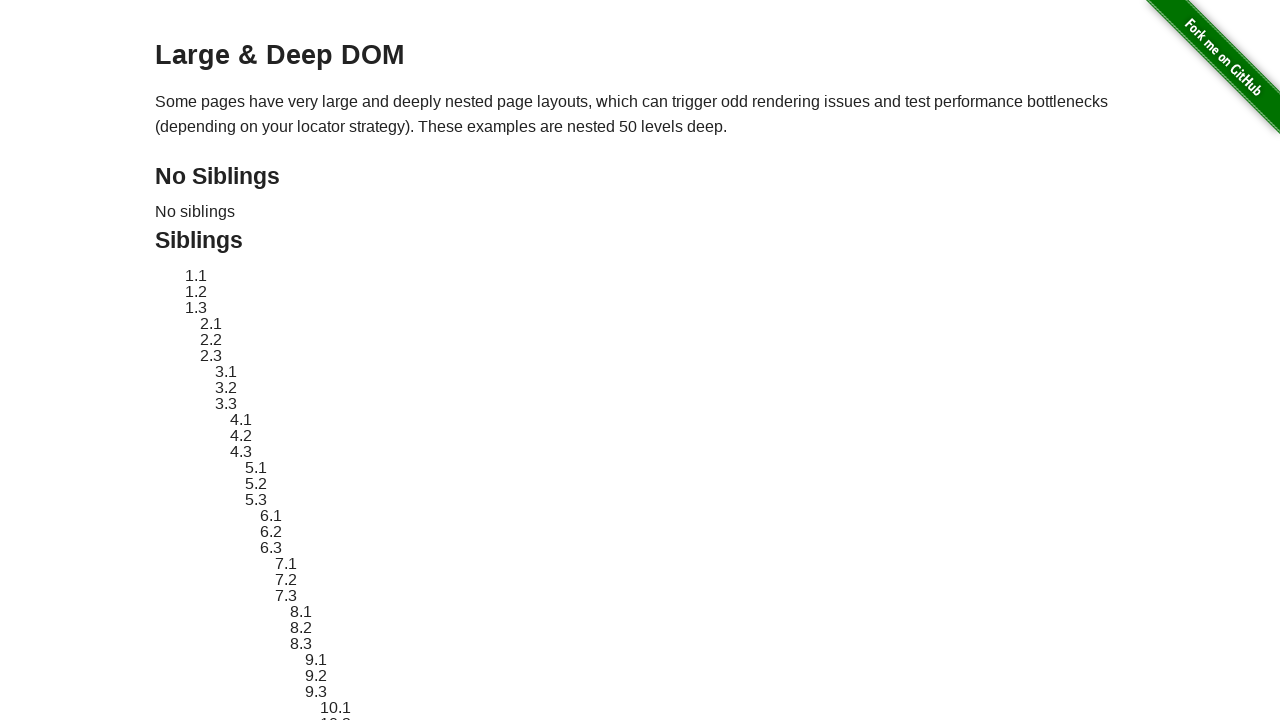

Applied red dashed border highlight to target element
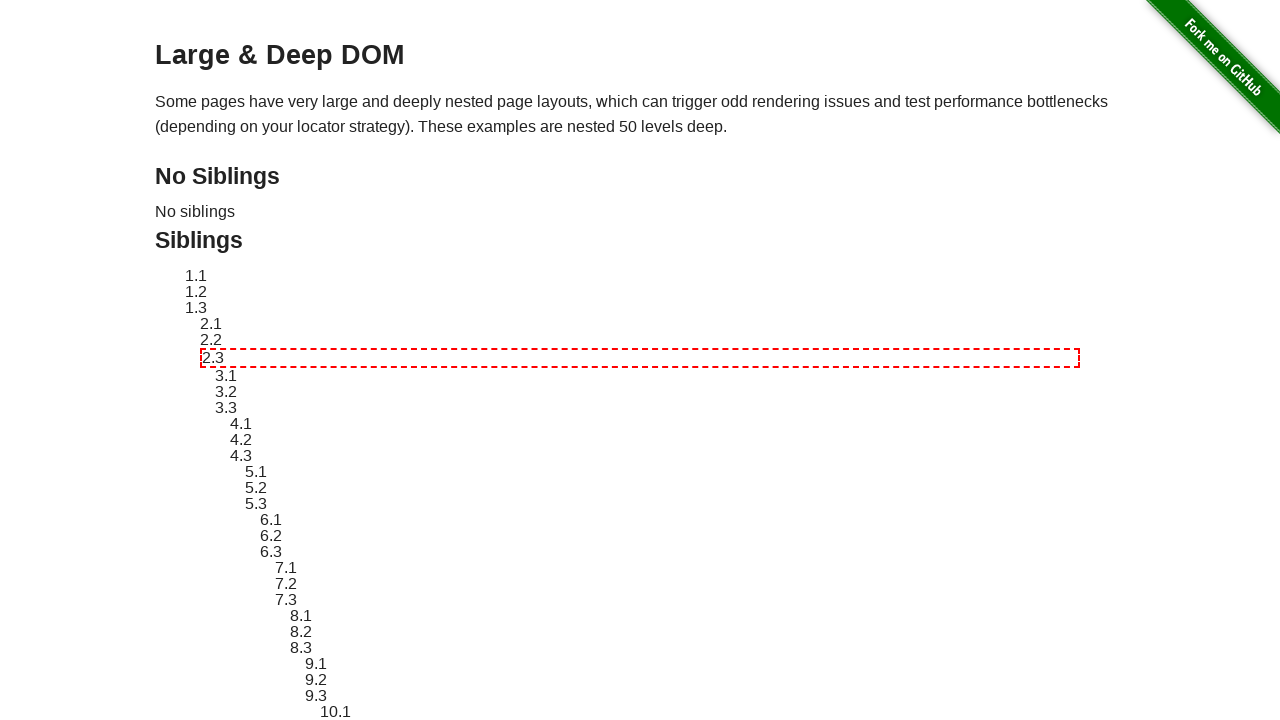

Waited 2 seconds to observe highlight effect
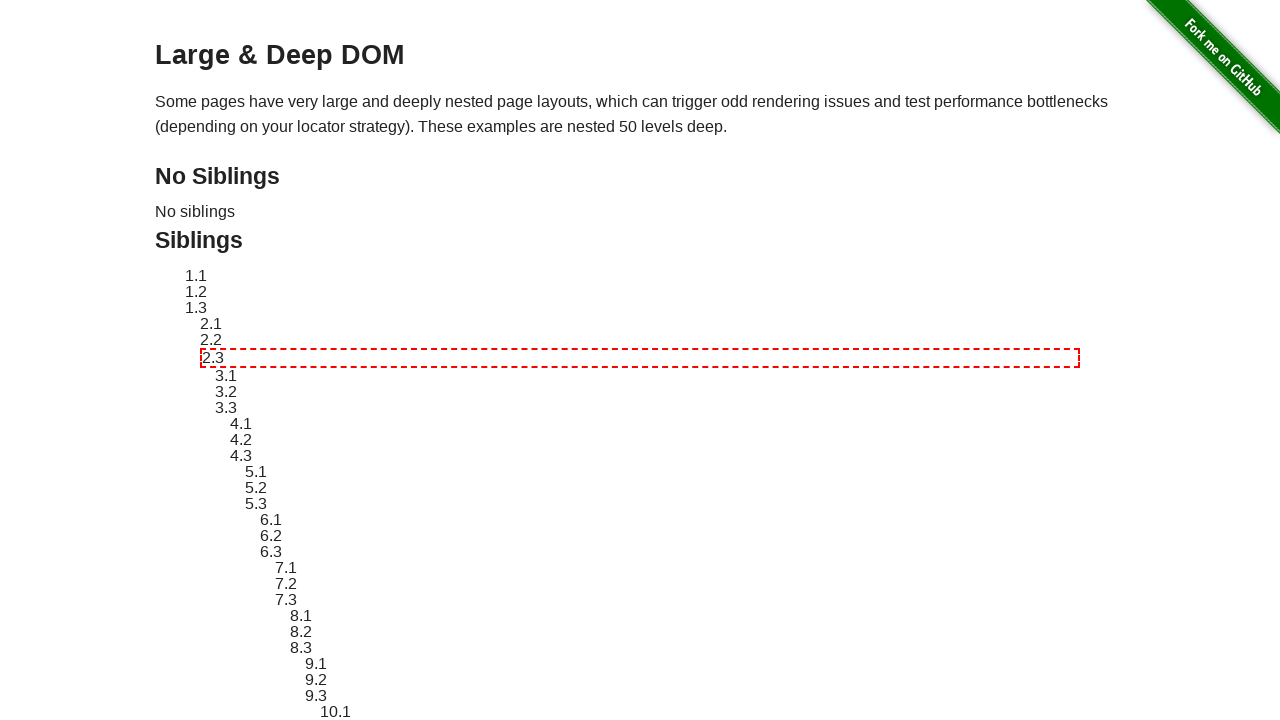

Reverted element style to original state
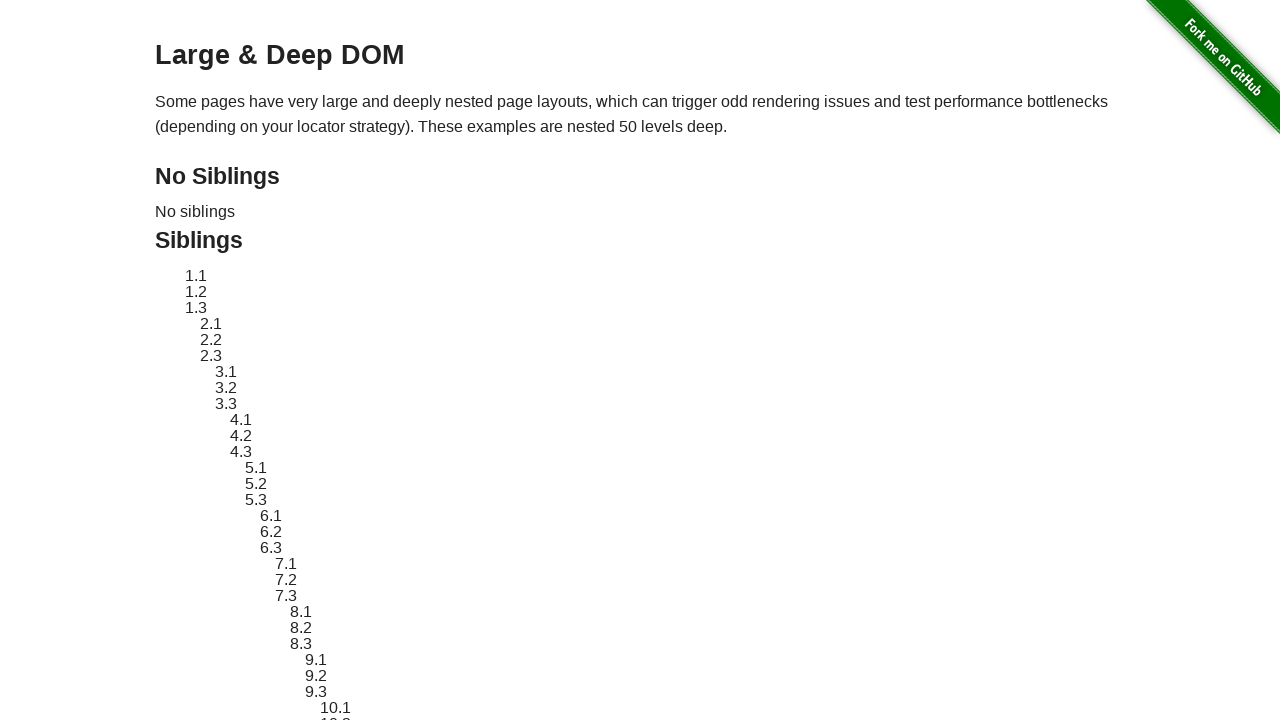

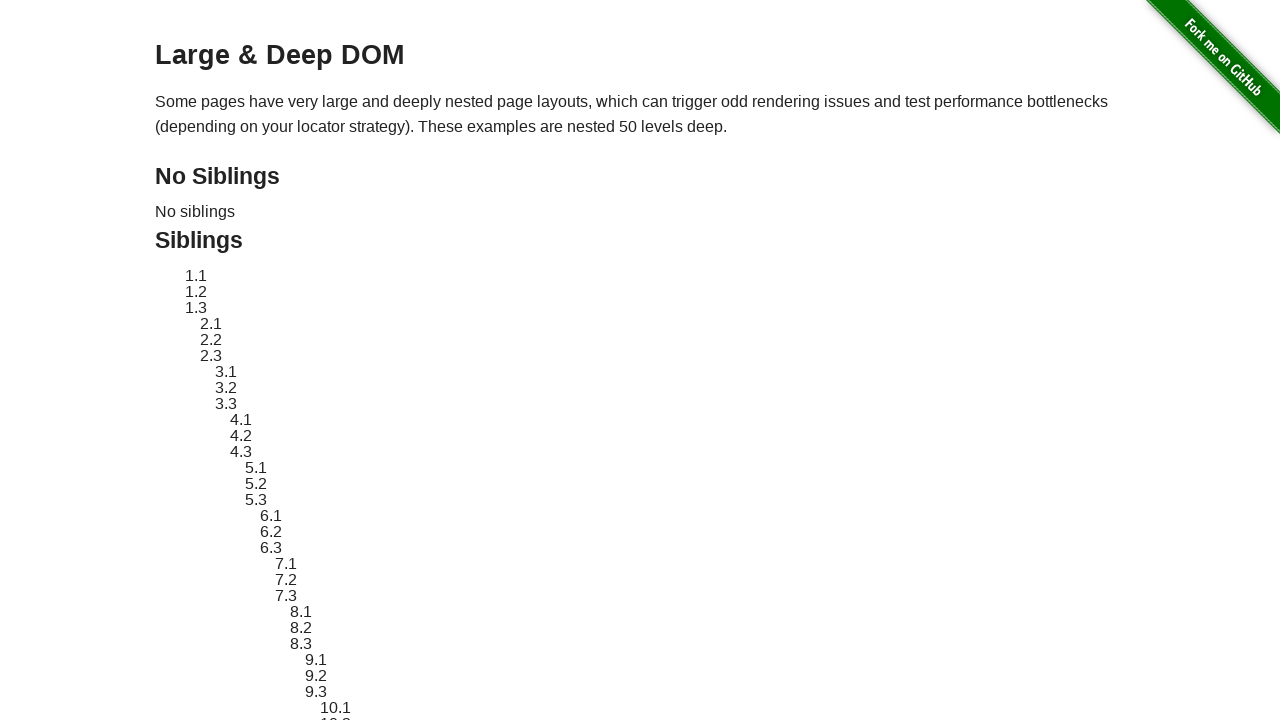